Tests the Glosbe dictionary website by clicking on a language link using partial link text

Starting URL: https://sv.glosbe.com/

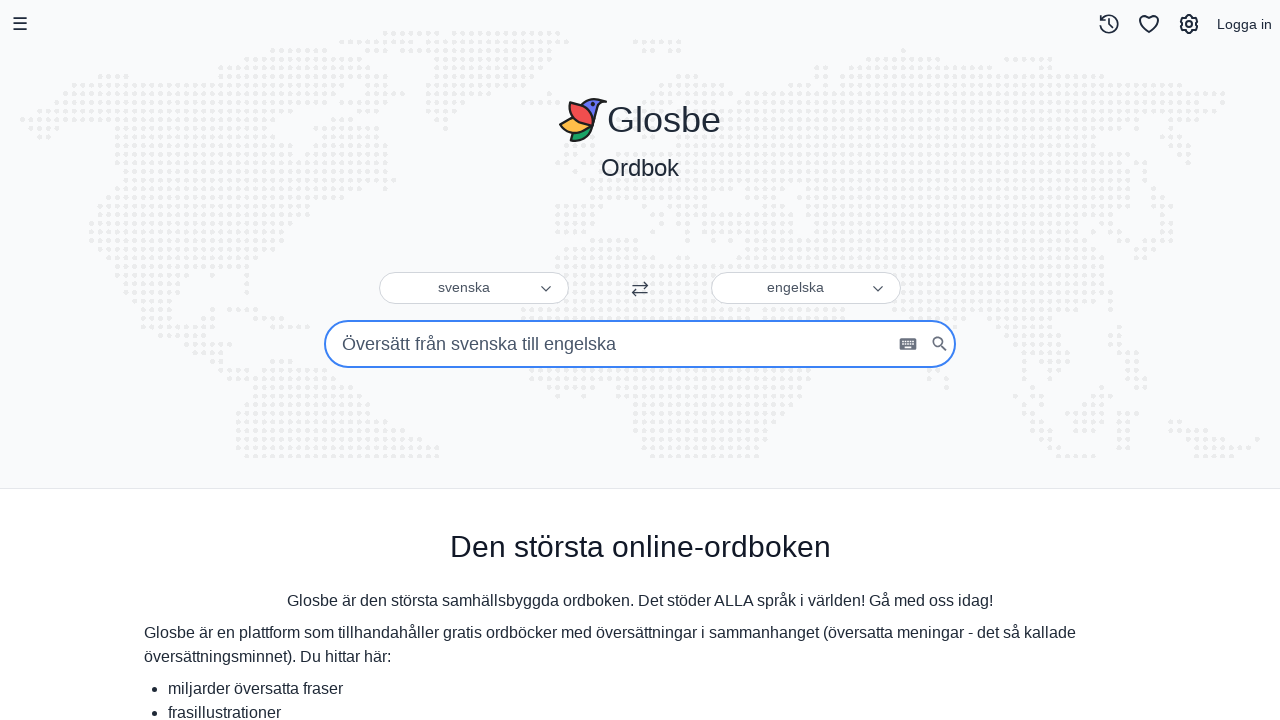

Clicked on language link matching partial text 'gelska' (English in Swedish) at (796, 288) on text=gelska
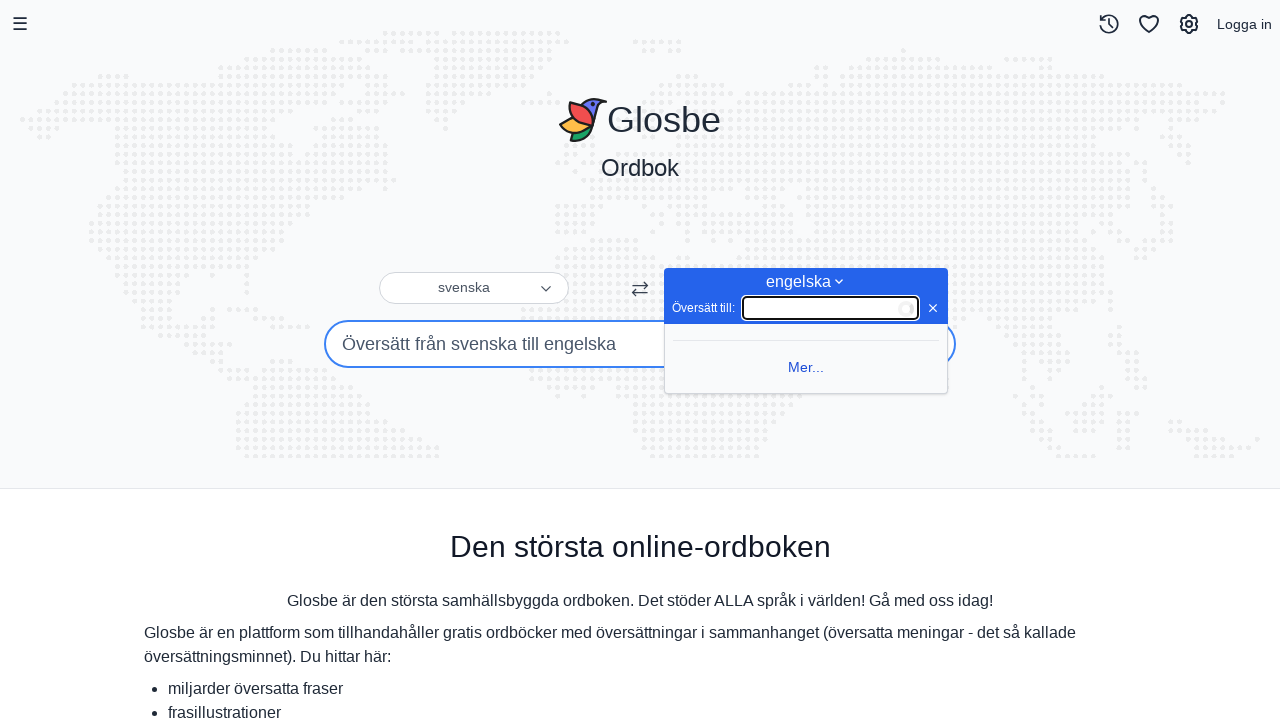

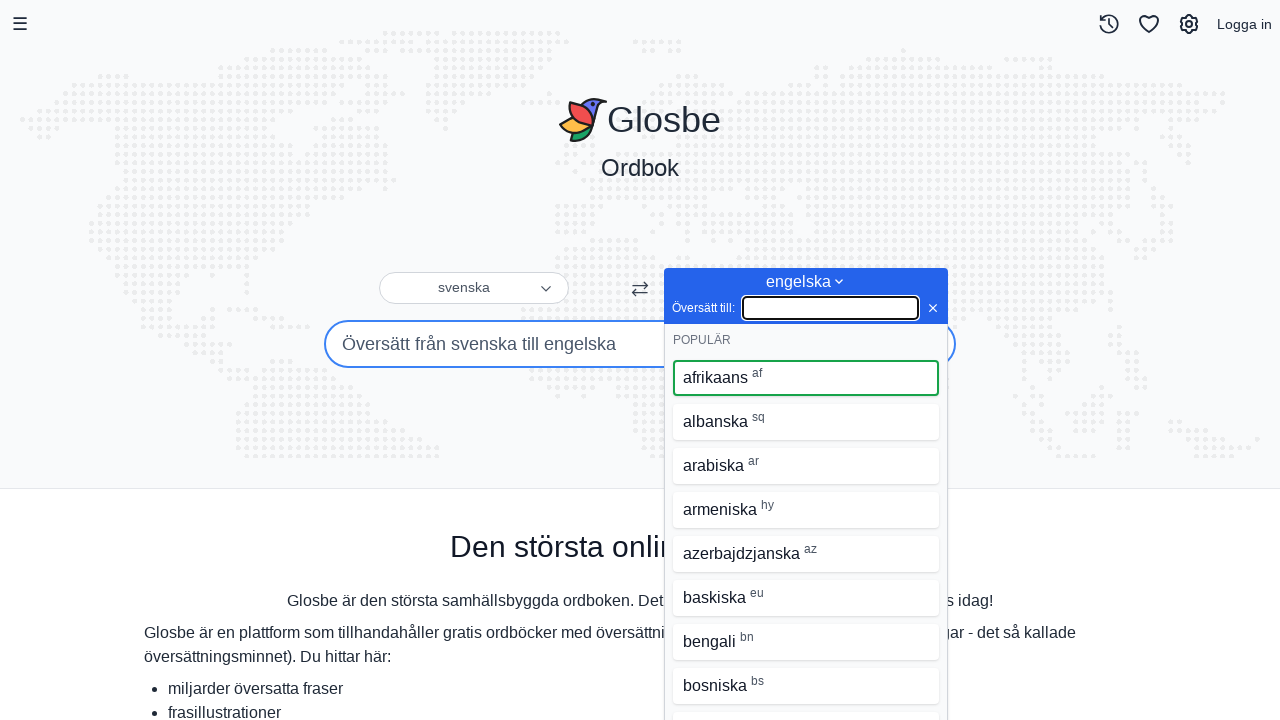